Launches the Royal Enfield India homepage and waits for it to load.

Starting URL: https://www.royalenfield.com/in/en/home/

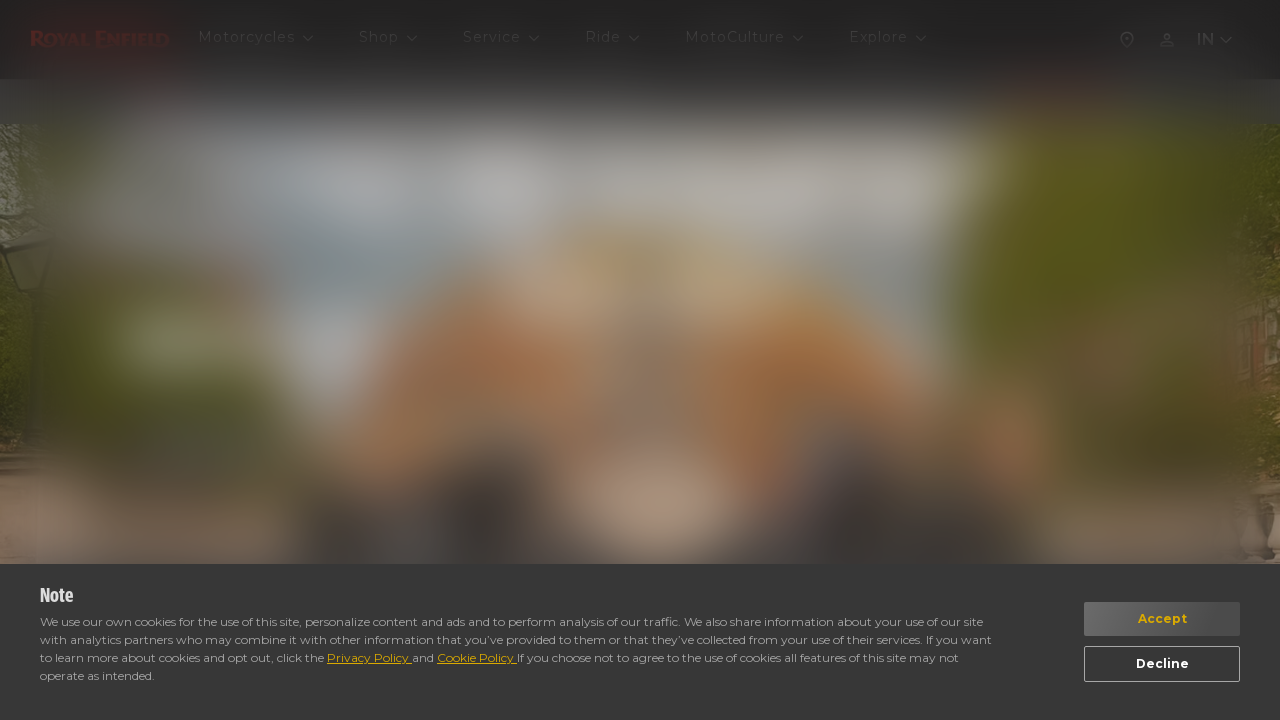

Royal Enfield India homepage loaded - DOM content fully rendered
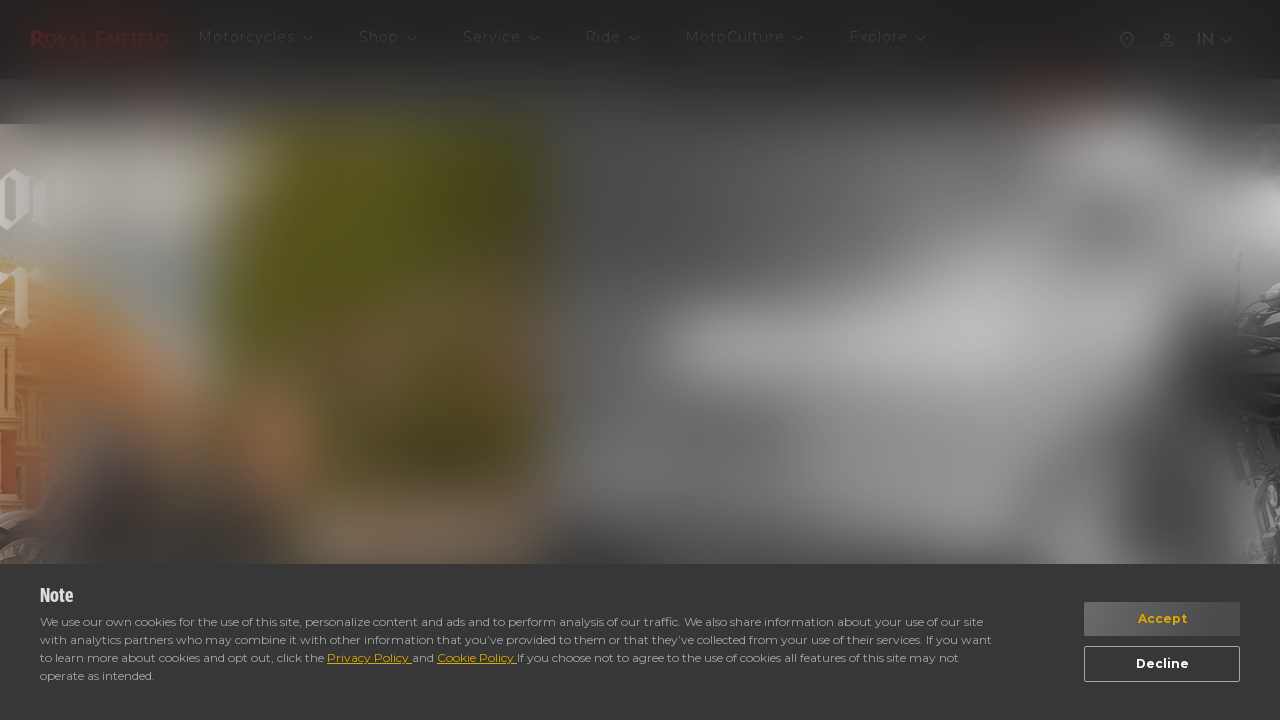

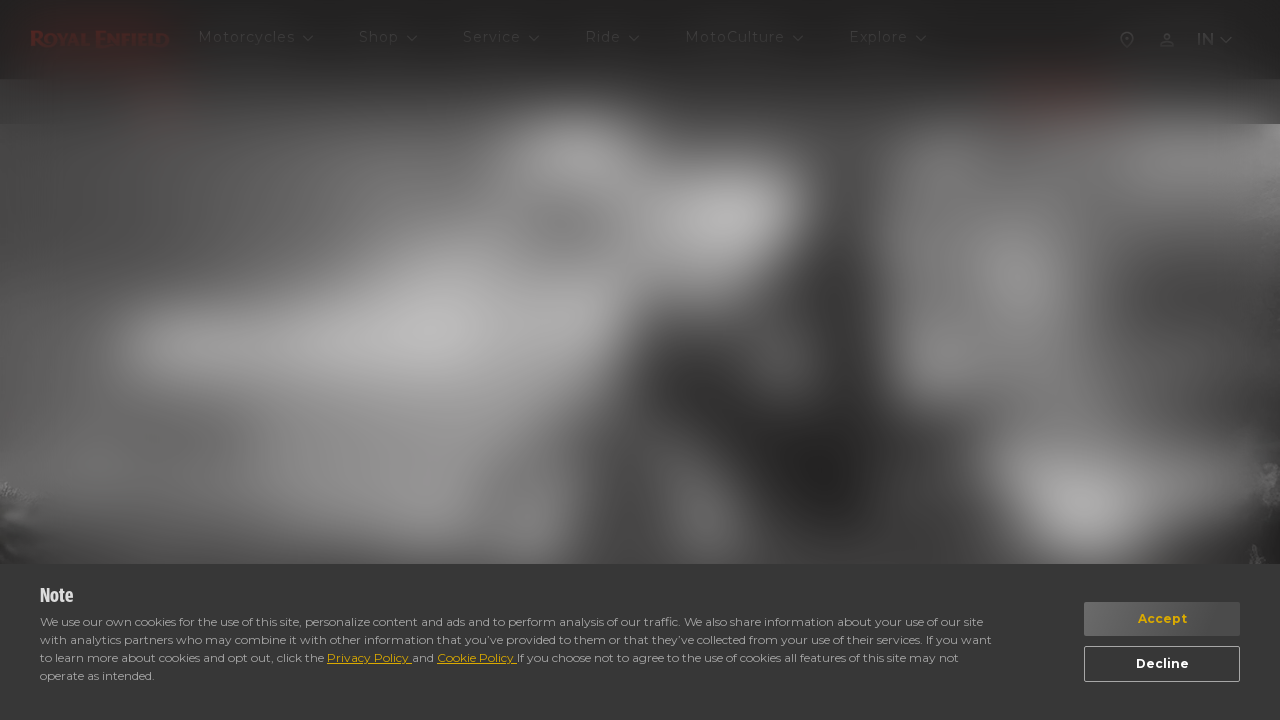